Tests navigation to Getting Started page and back to editor

Starting URL: https://dotnetfiddle.net/

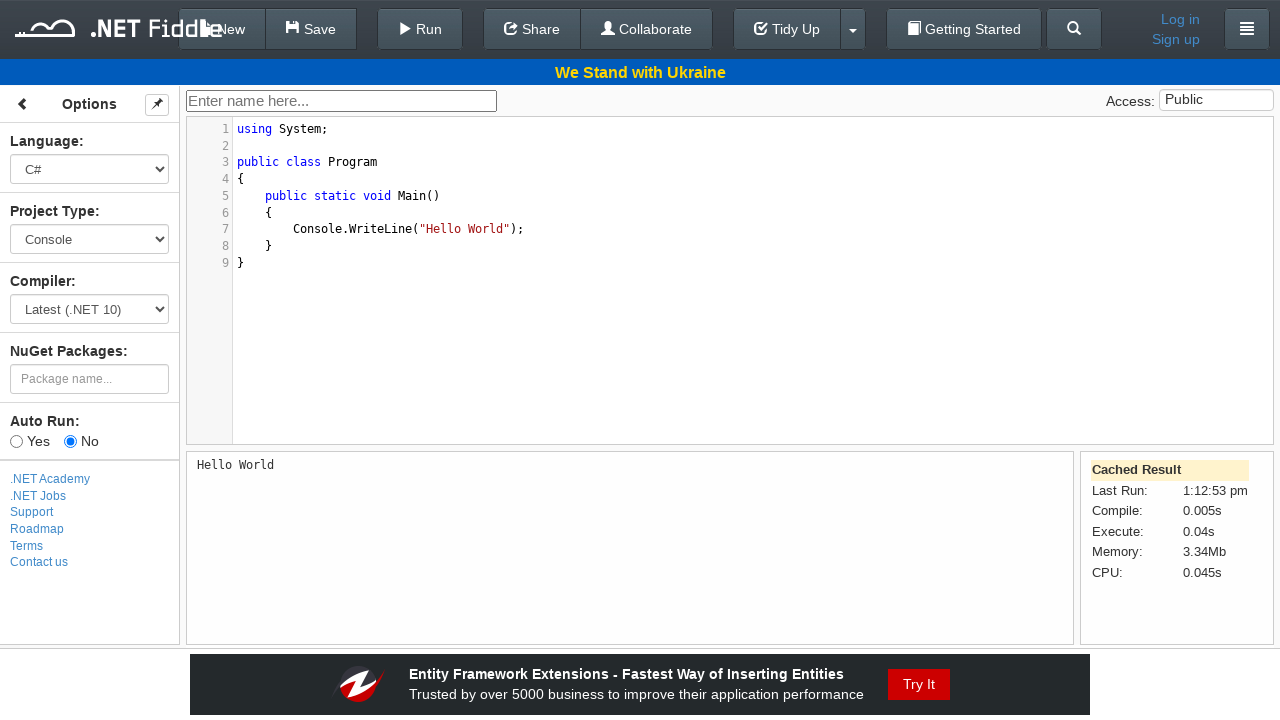

Clicked Getting Started button at (964, 29) on a[href*="GettingStarted"]
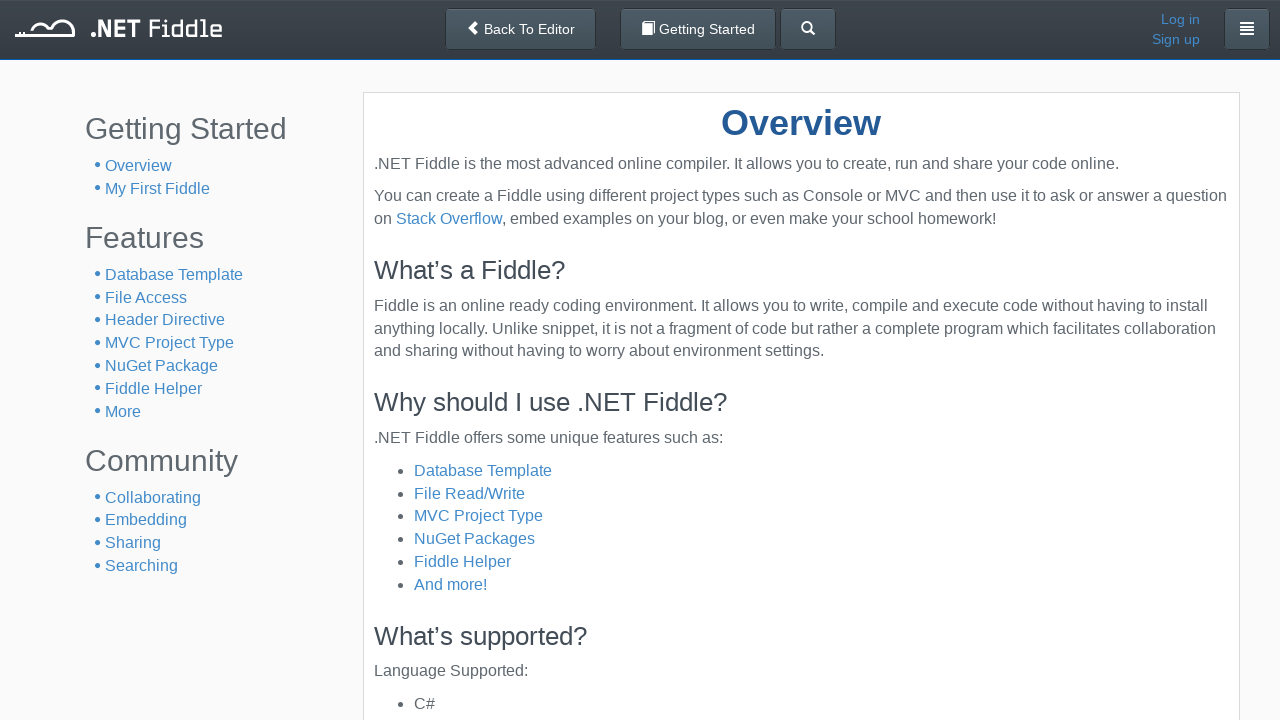

Getting Started page loaded and Back To Editor button appeared
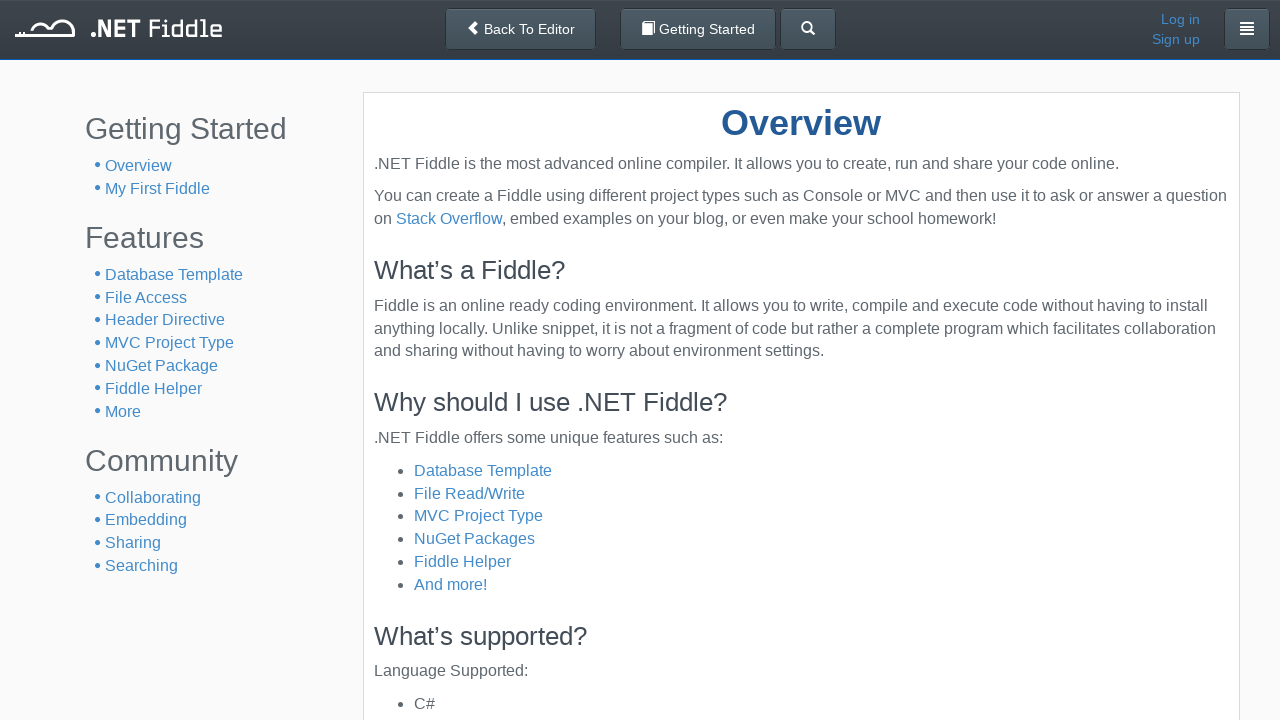

Clicked Back To Editor button to return to editor at (520, 29) on a:has-text("Back To Editor")
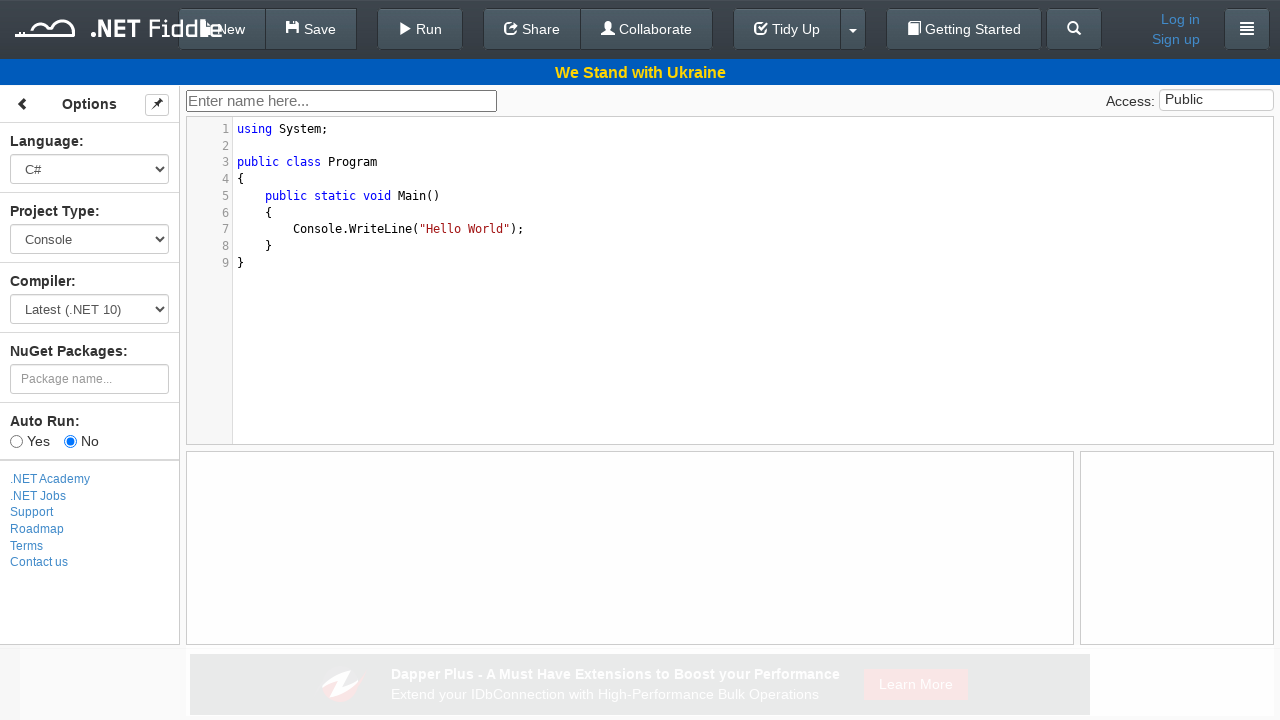

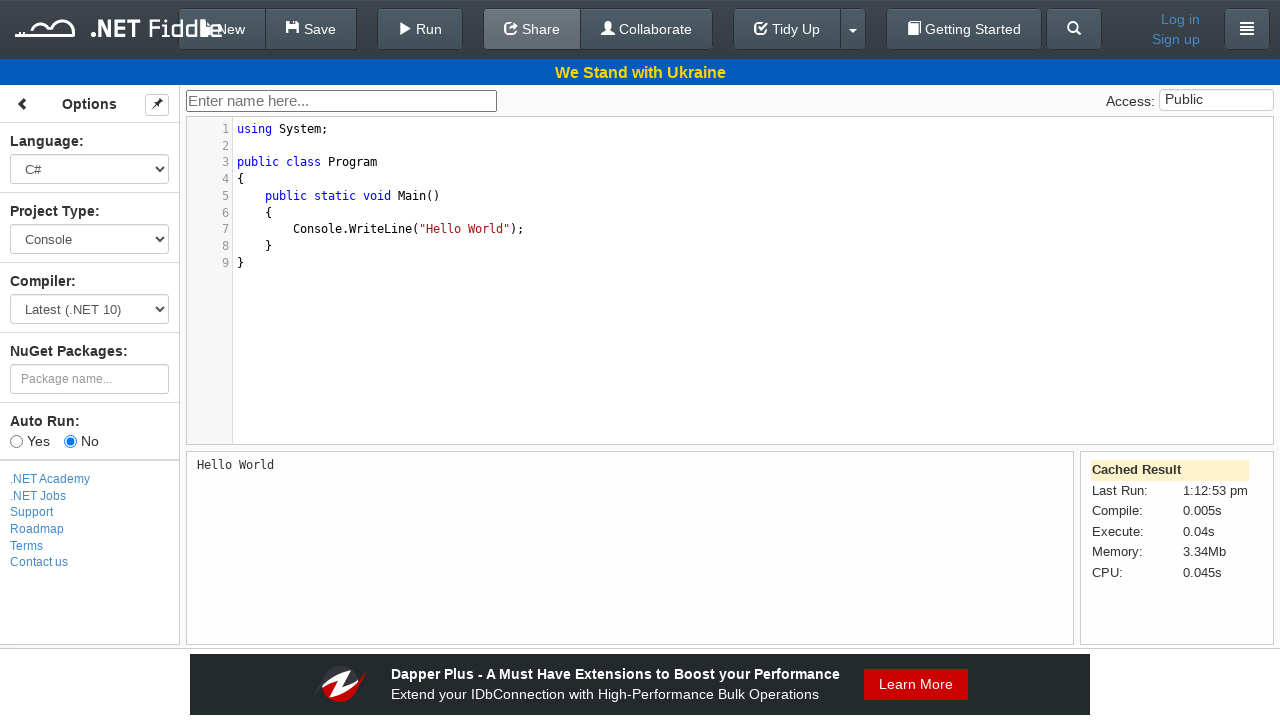